Navigates to Meesho website and scrolls down the page by 1000 pixels

Starting URL: https://www.meesho.com

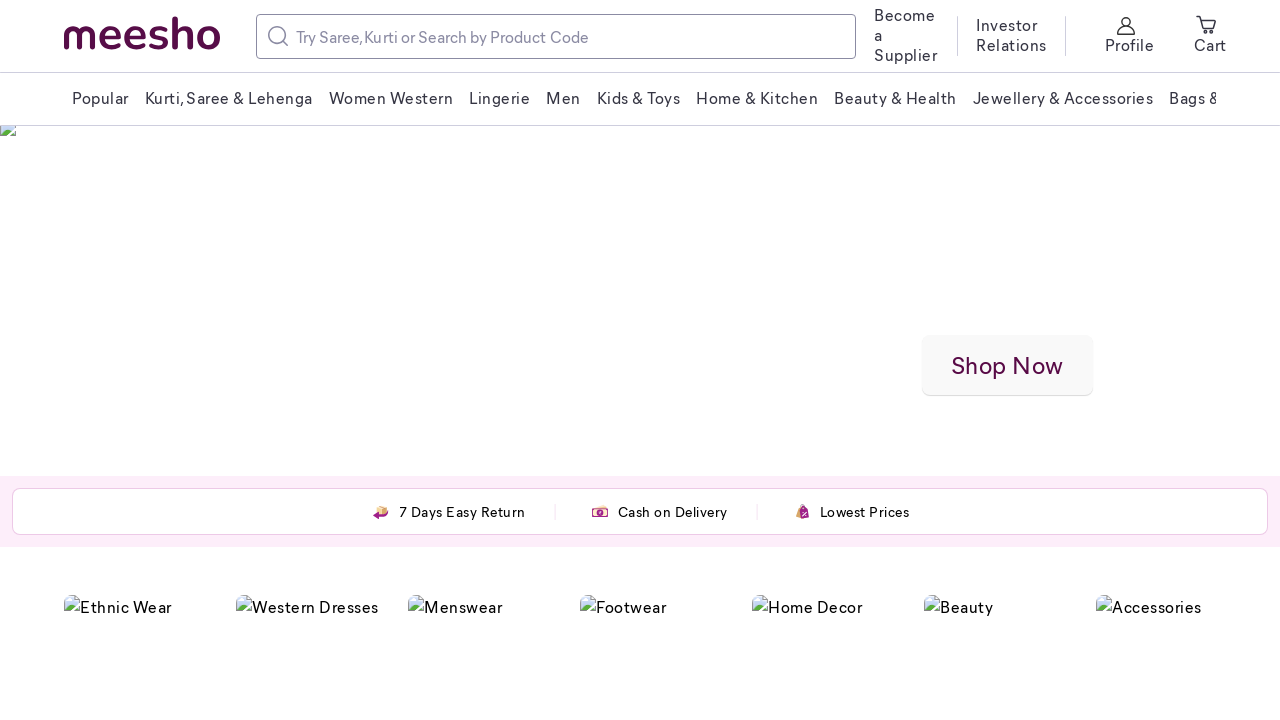

Navigated to Meesho website
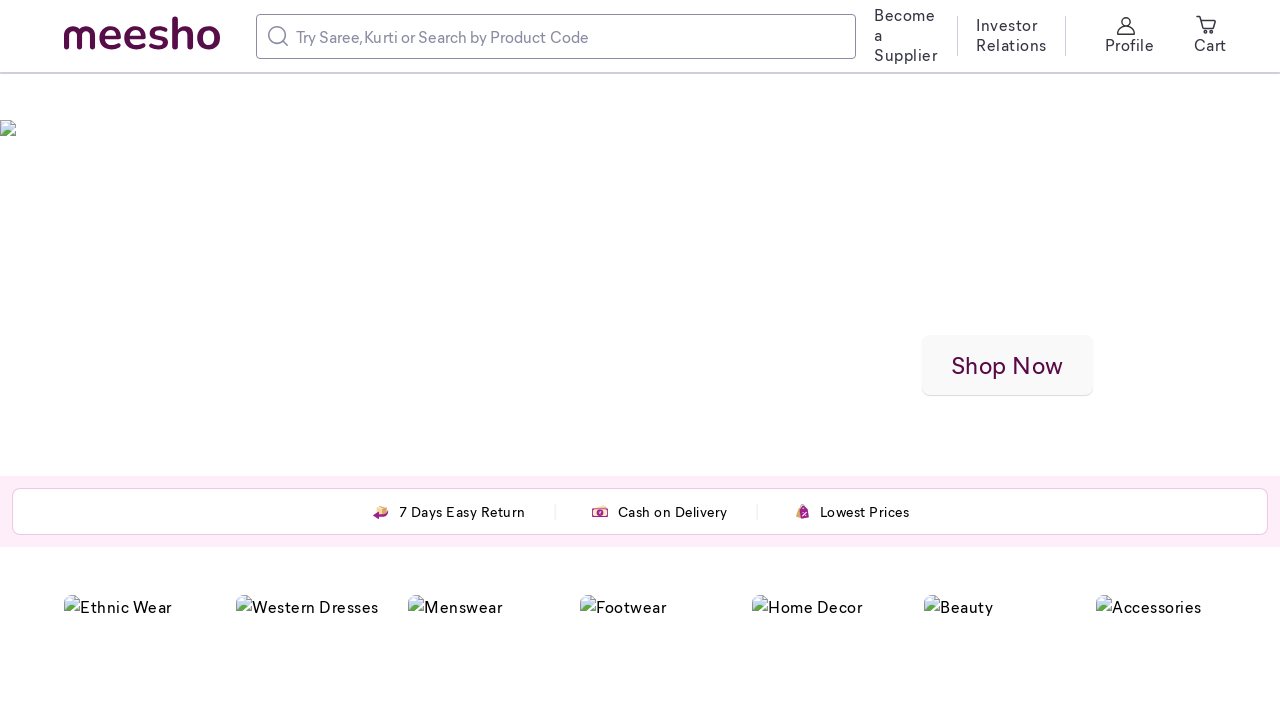

Scrolled down the page by 1000 pixels
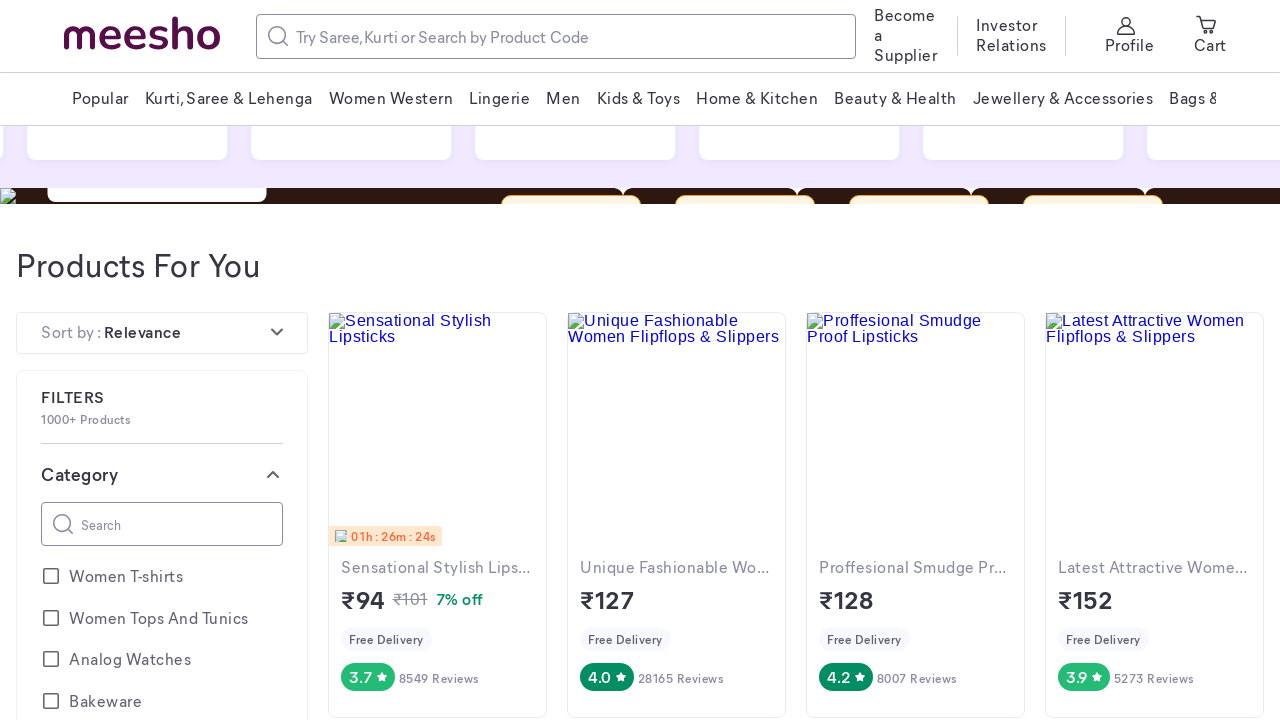

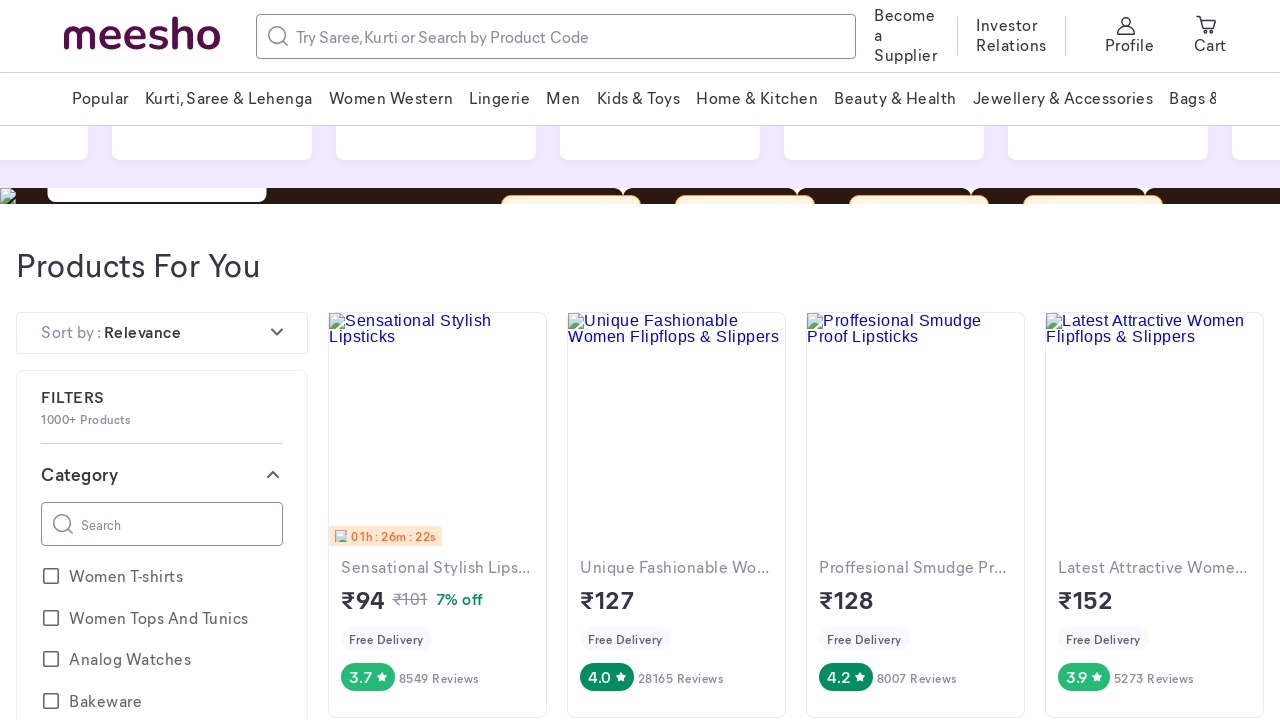